Verifies checkbox and radio button selection states before and after clicking them

Starting URL: https://automationfc.github.io/basic-form/index.html

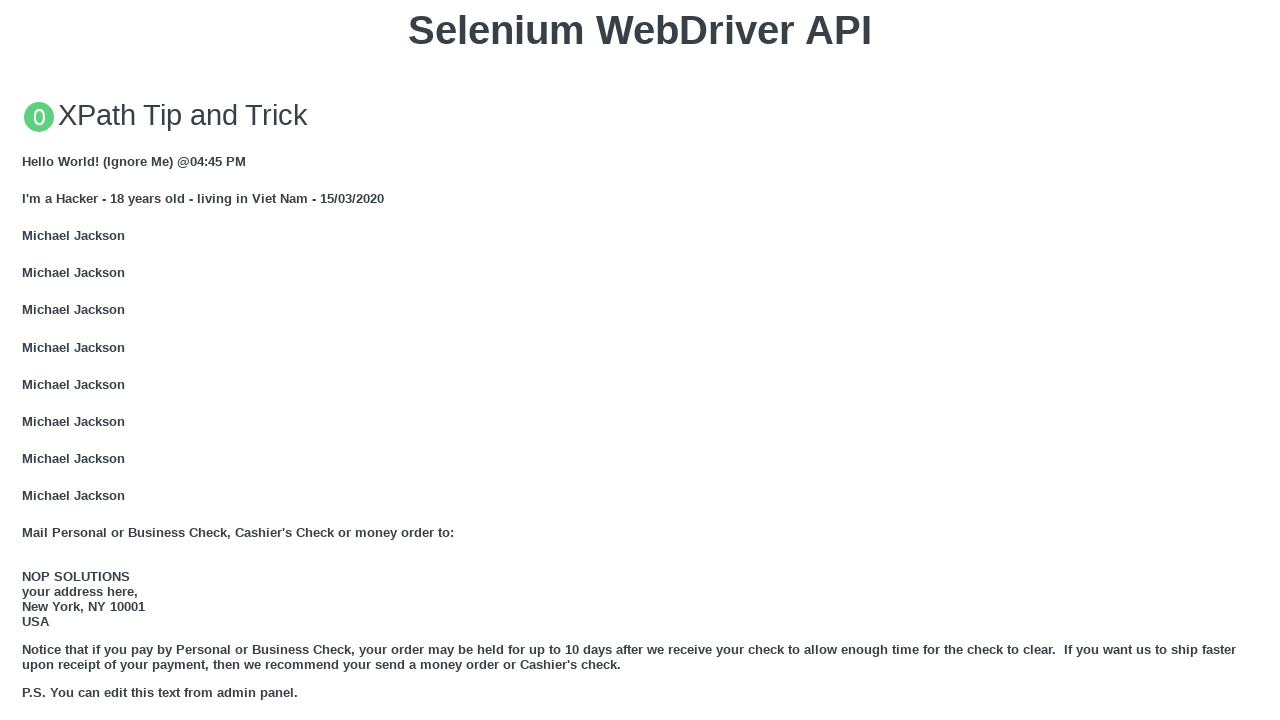

Verified that 'Under 18' radio button is not initially selected
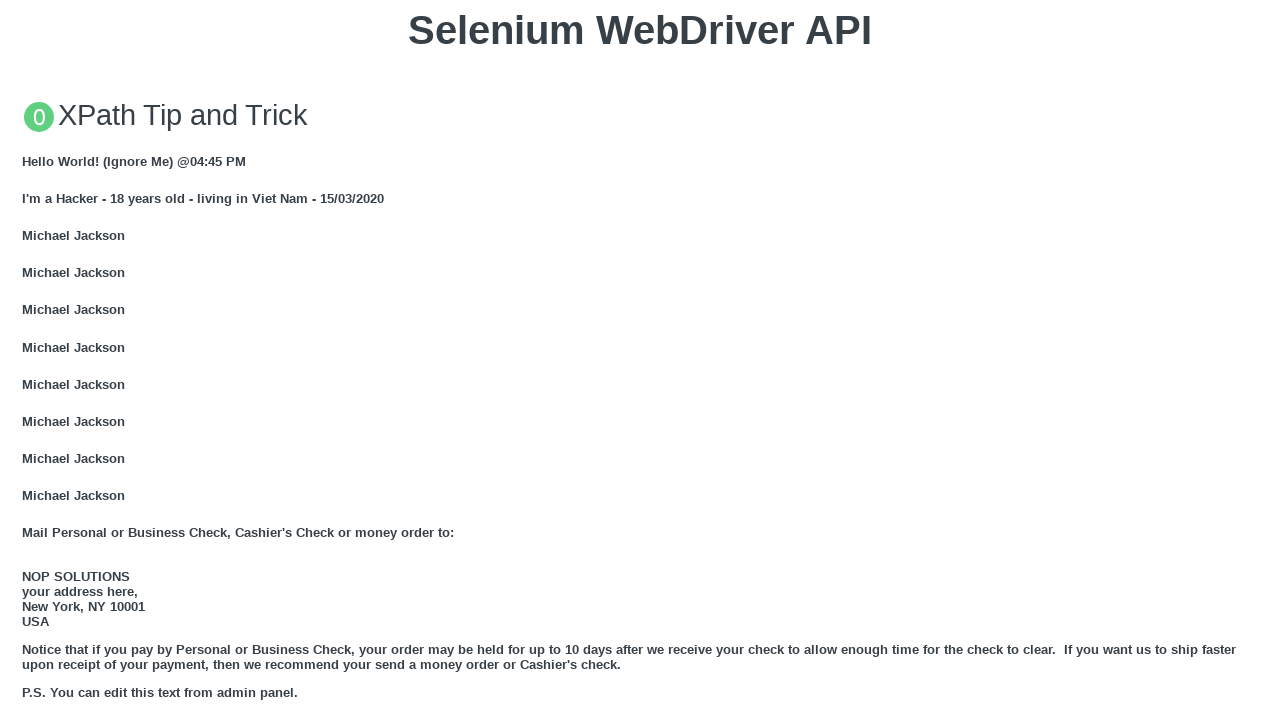

Verified that 'Development' checkbox is not initially selected
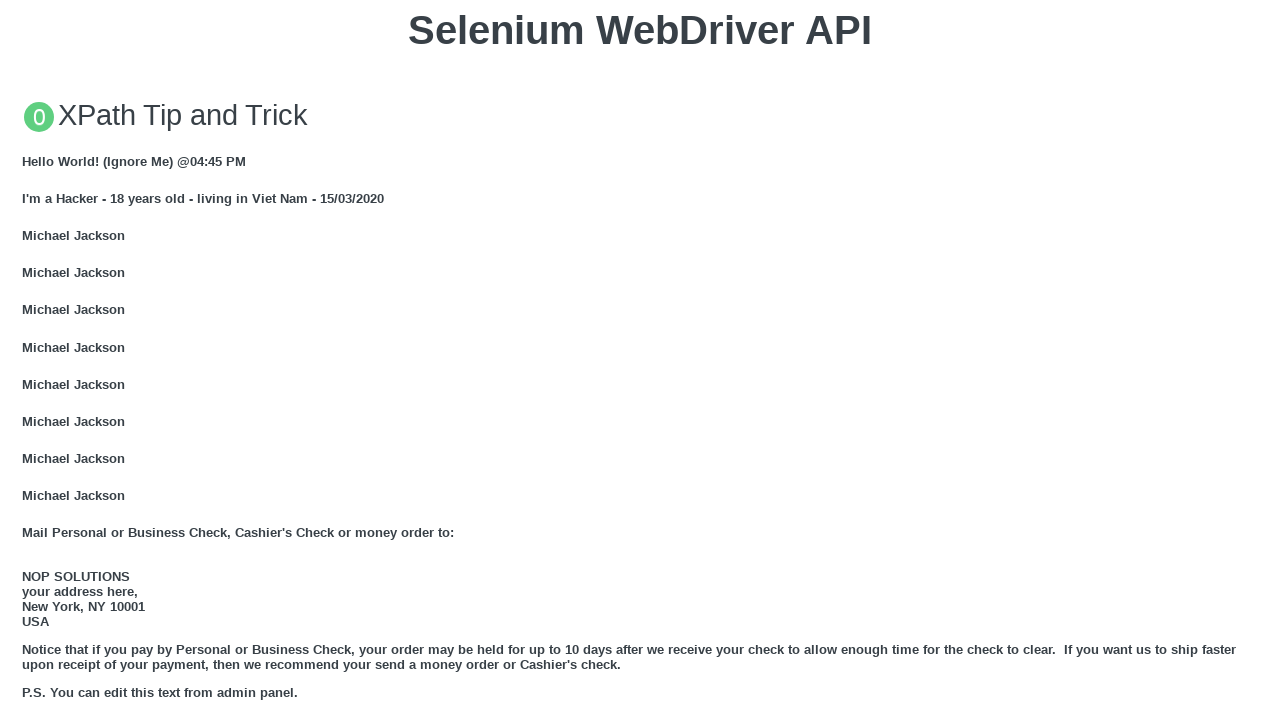

Clicked the 'Under 18' radio button at (28, 360) on #under_18
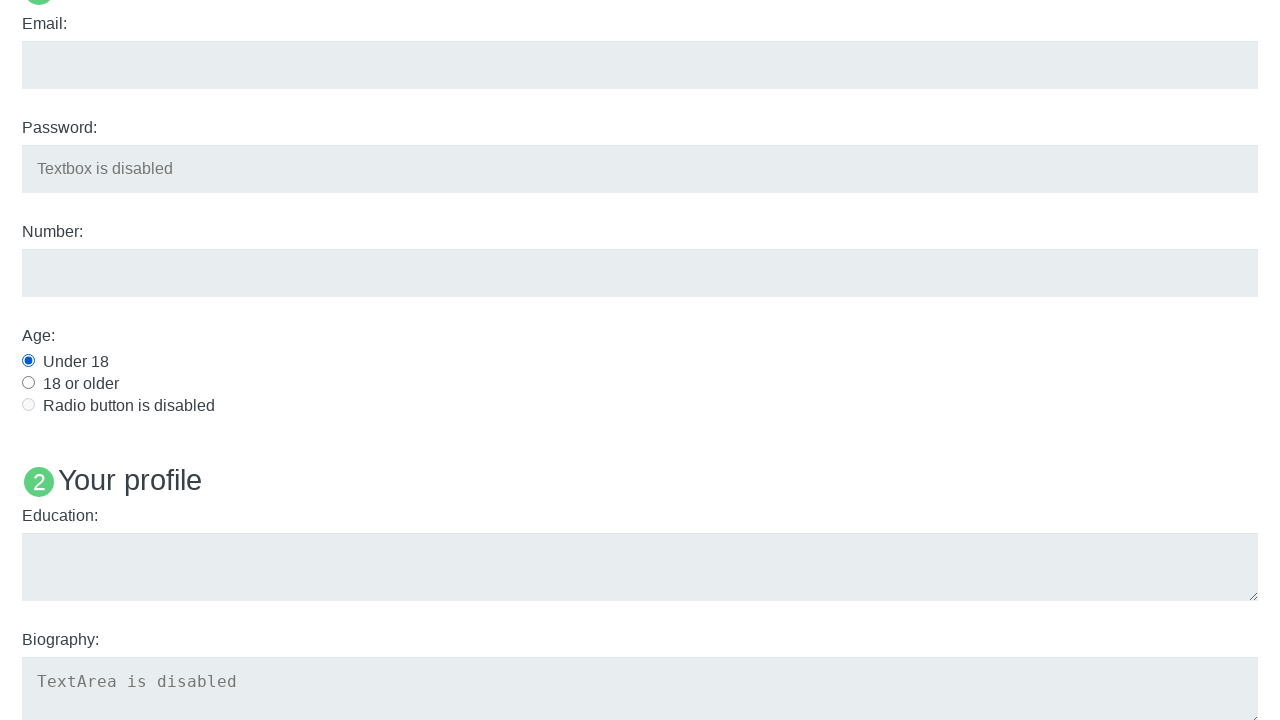

Clicked the 'Development' checkbox at (28, 361) on #development
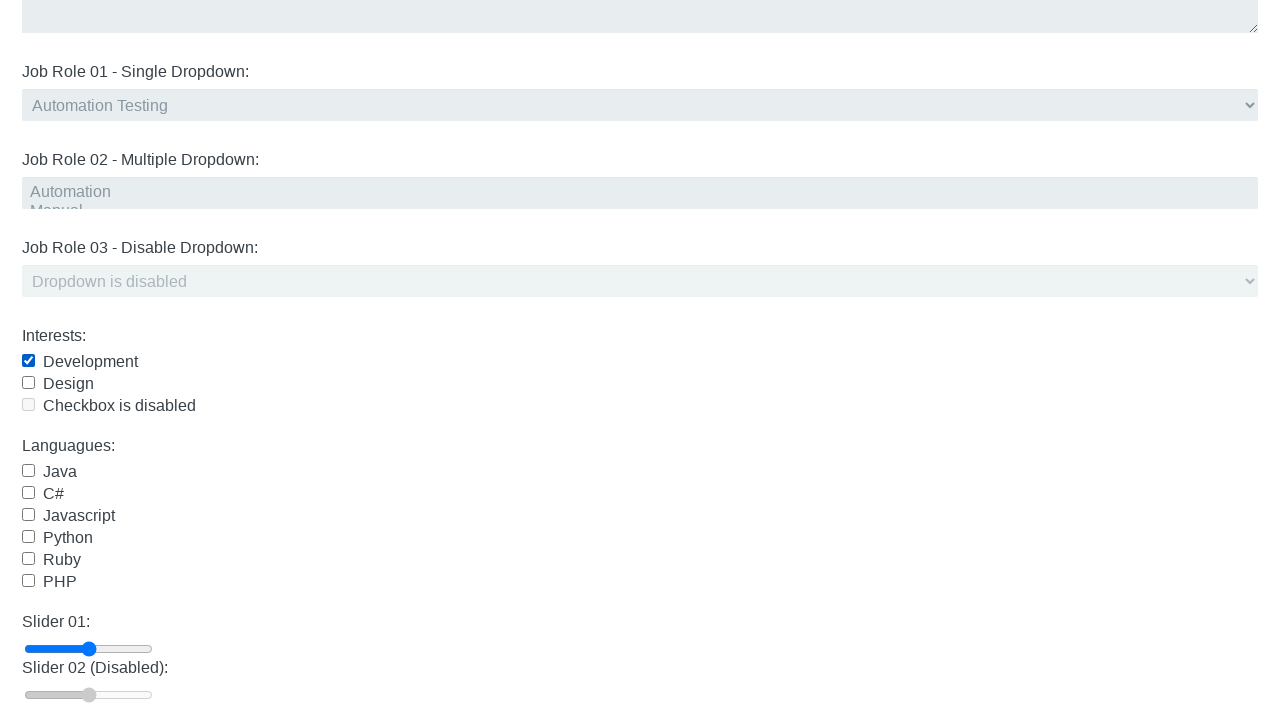

Verified that 'Under 18' radio button is now selected after clicking
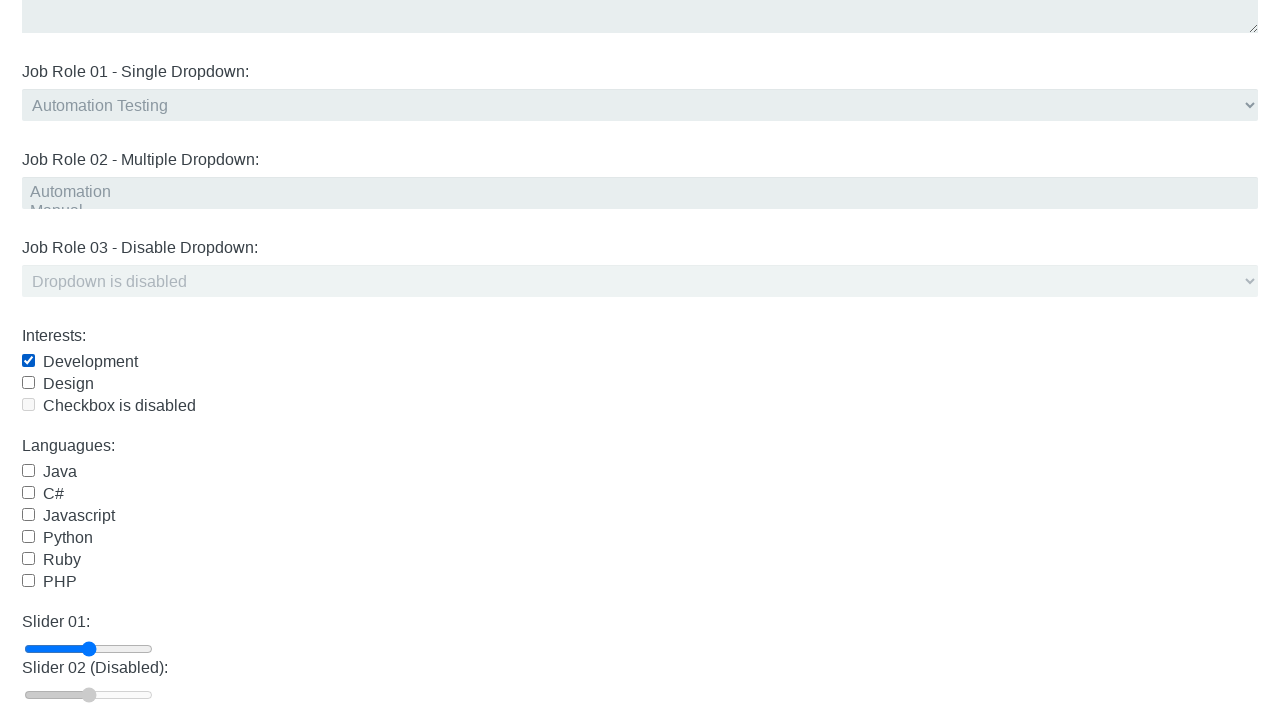

Verified that 'Development' checkbox is now selected after clicking
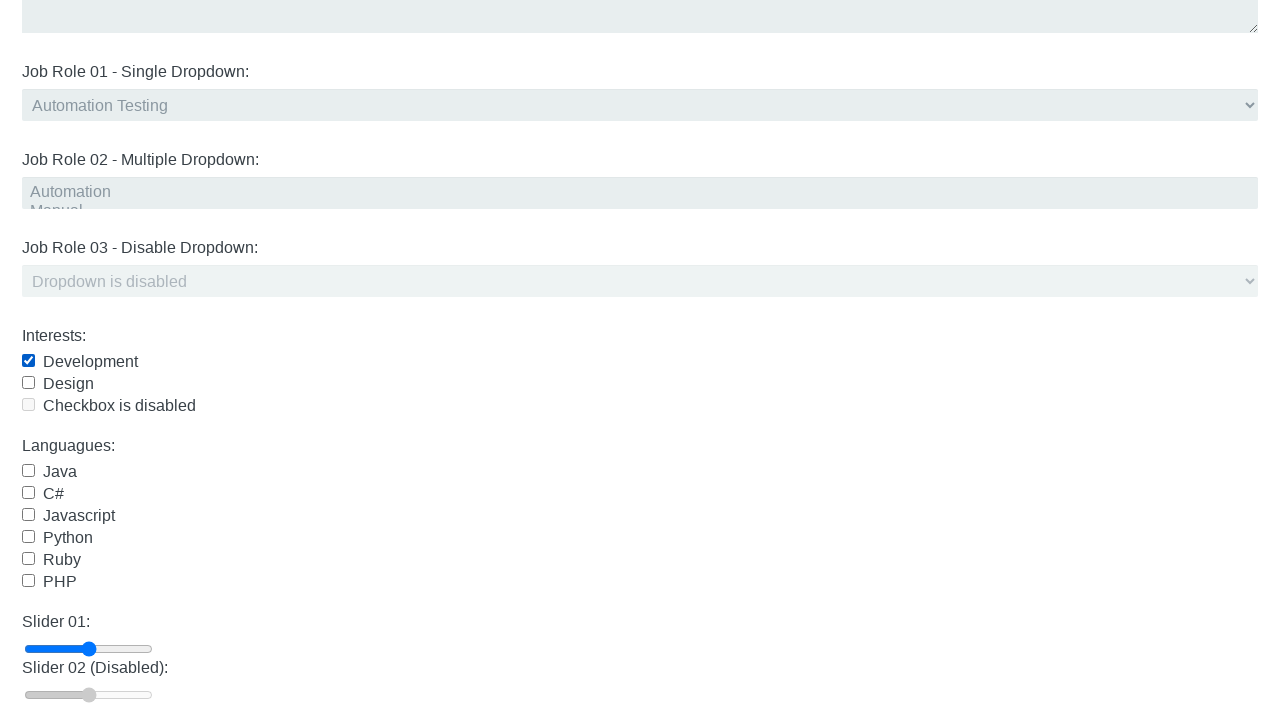

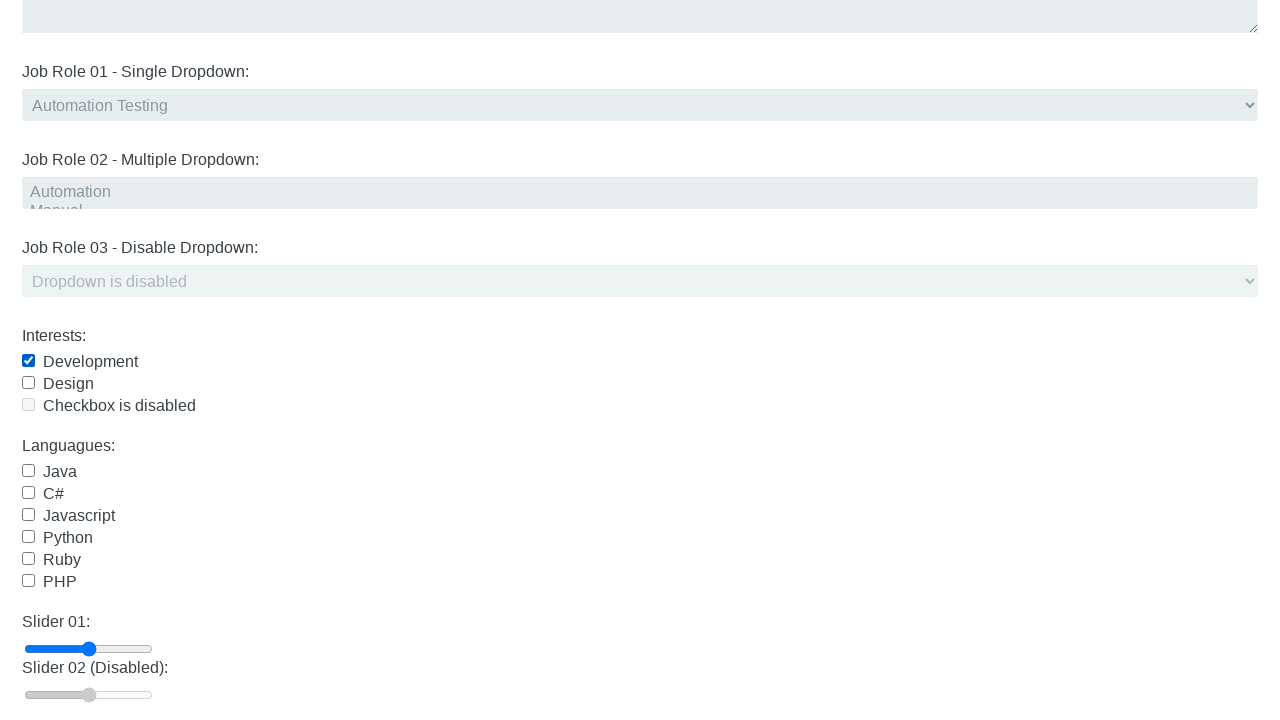